Tests keyboard actions by typing text in uppercase using Shift key modifier in a form field

Starting URL: https://awesomeqa.com/practice.html

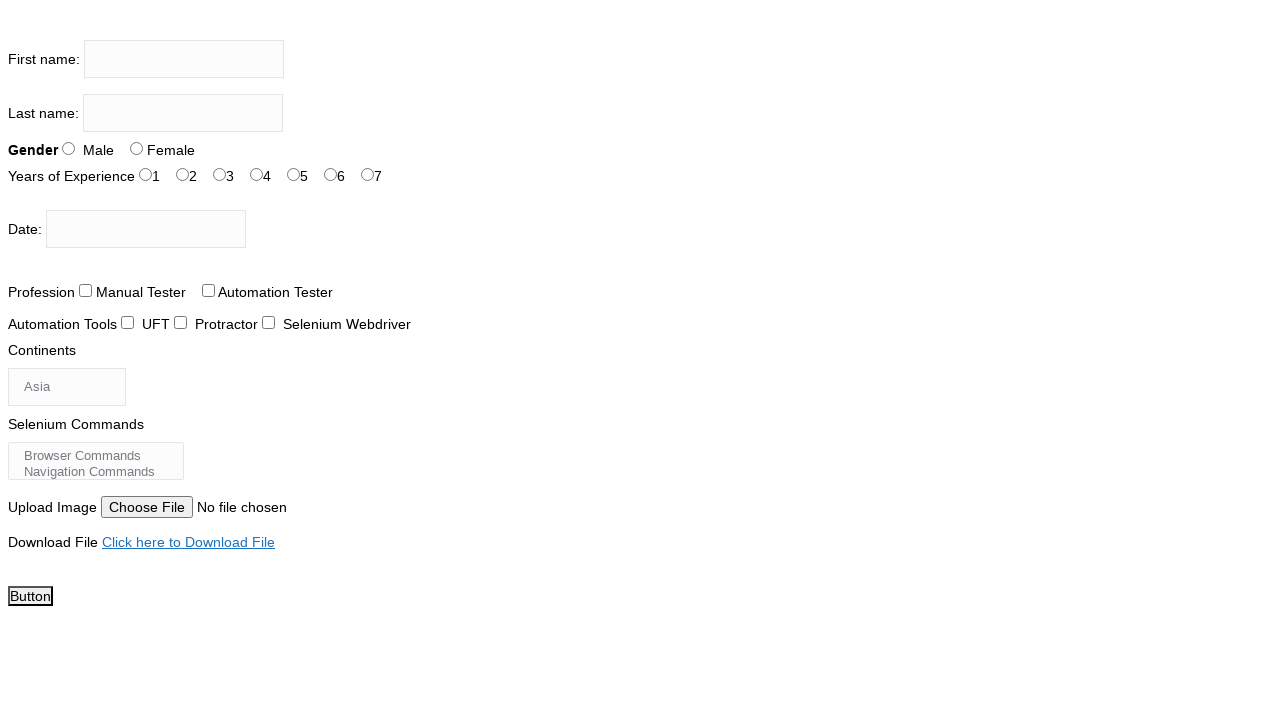

Navigated to https://awesomeqa.com/practice.html
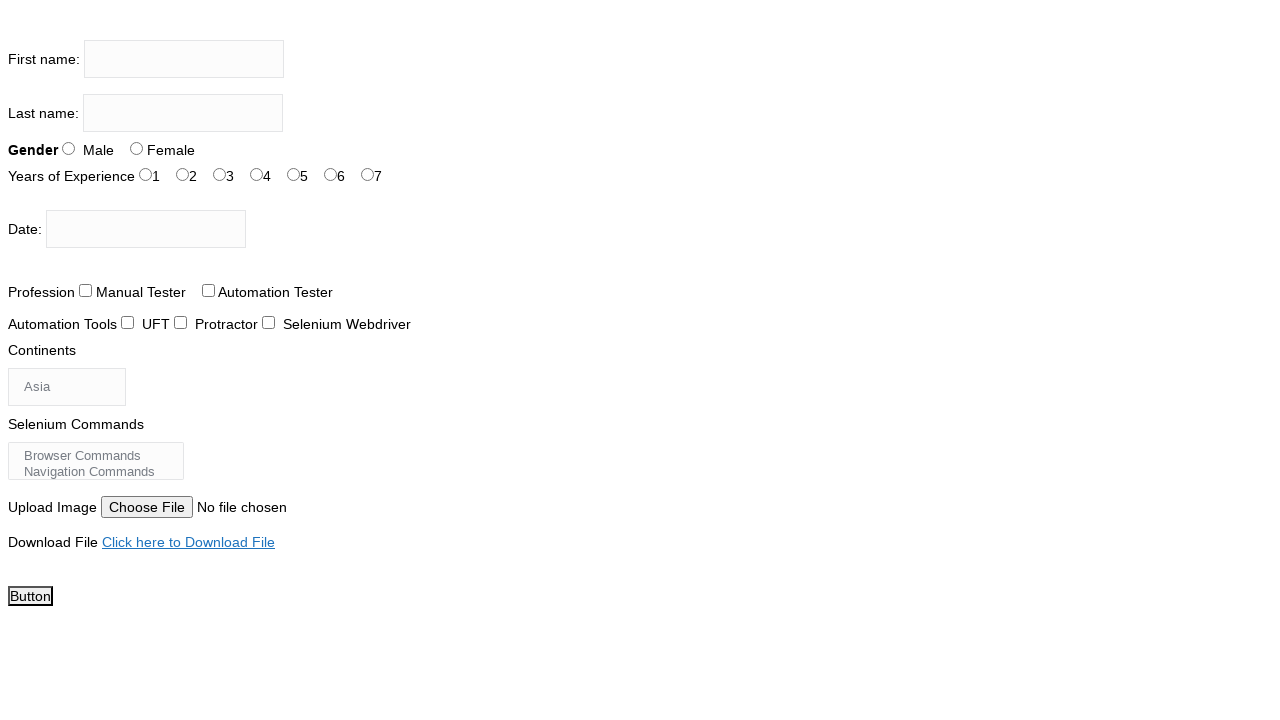

Filled firstname field with 'TESTING AUTOMATION' using Shift key modifier on input[name='firstname']
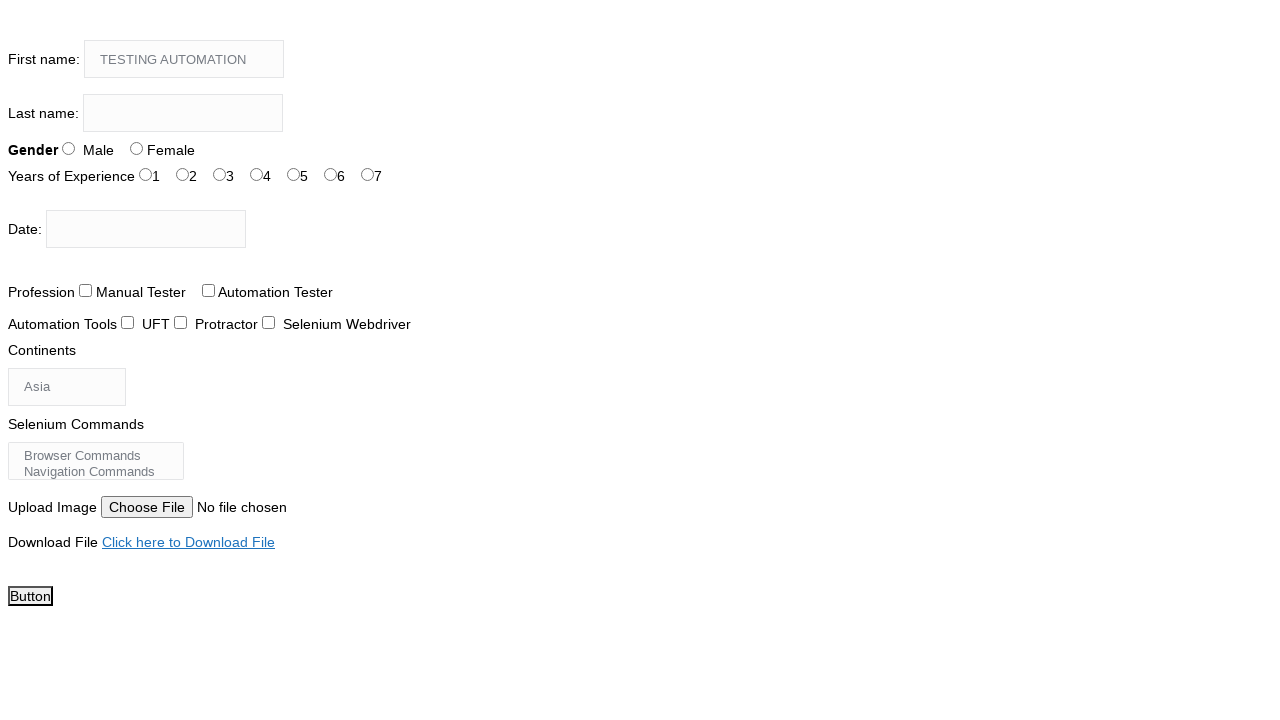

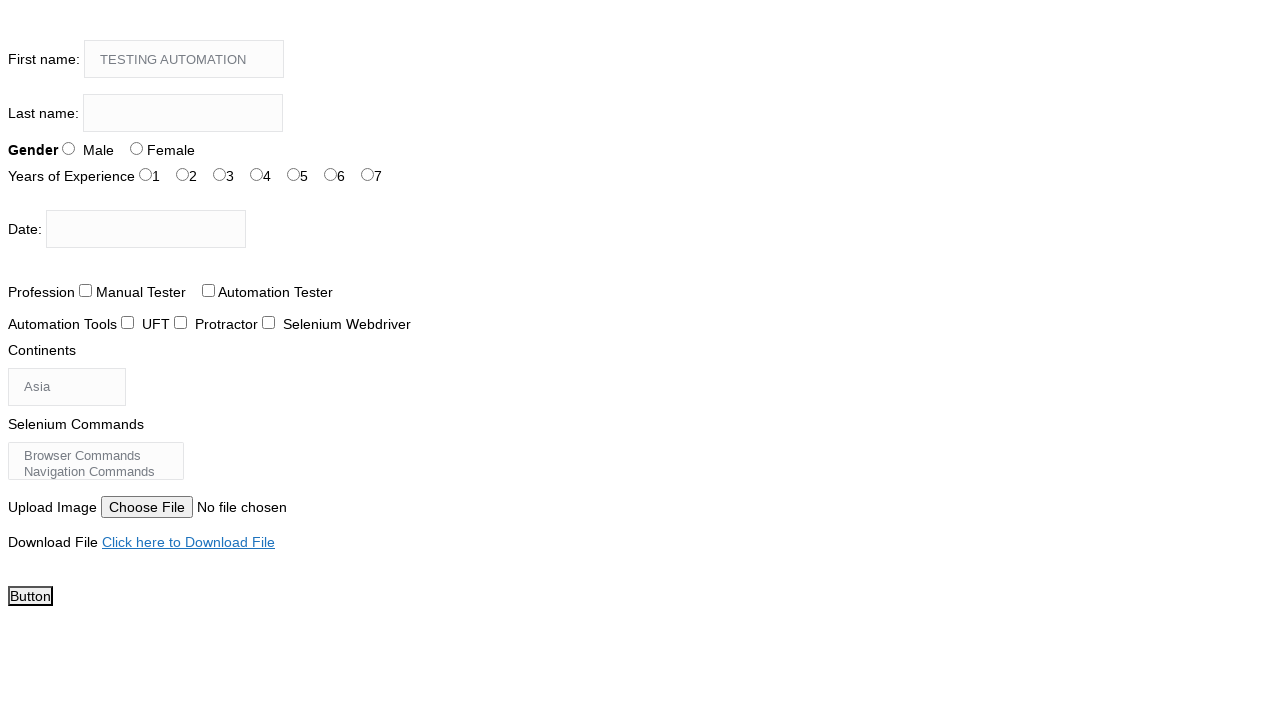